Tests marking all todo items as completed using the toggle all checkbox

Starting URL: https://demo.playwright.dev/todomvc

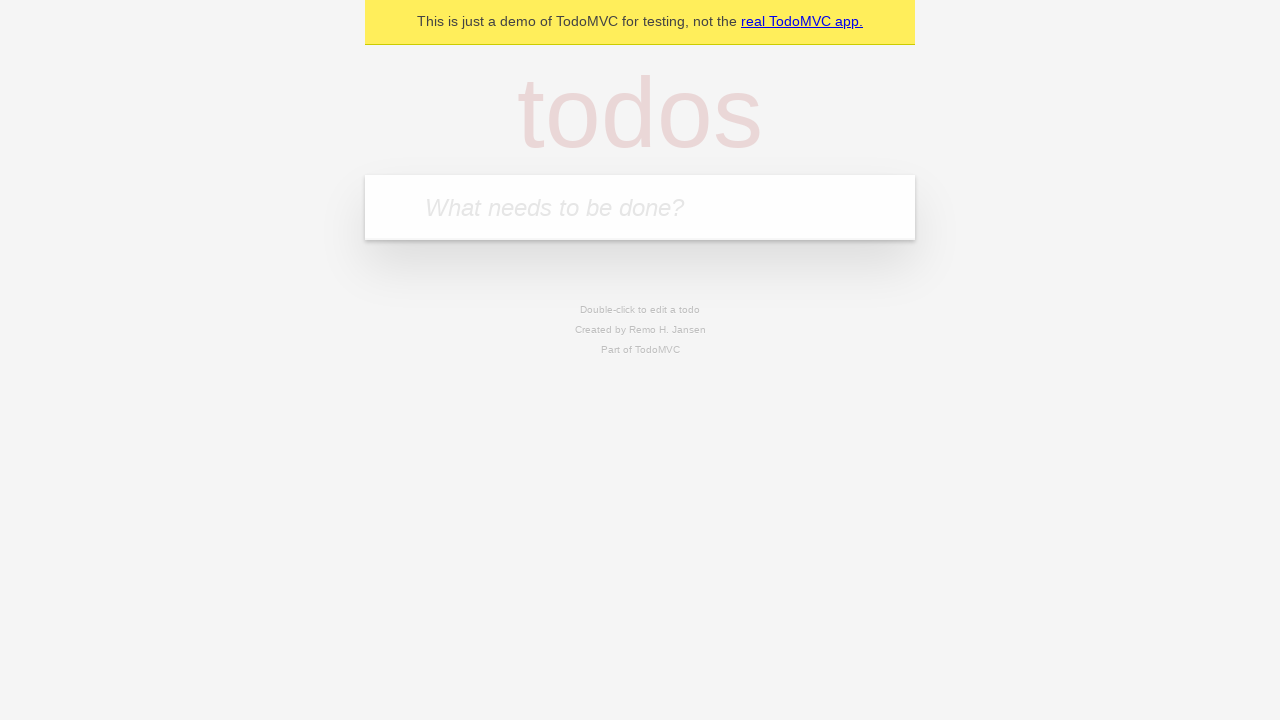

Filled todo input with 'buy some cheese' on internal:attr=[placeholder="What needs to be done?"i]
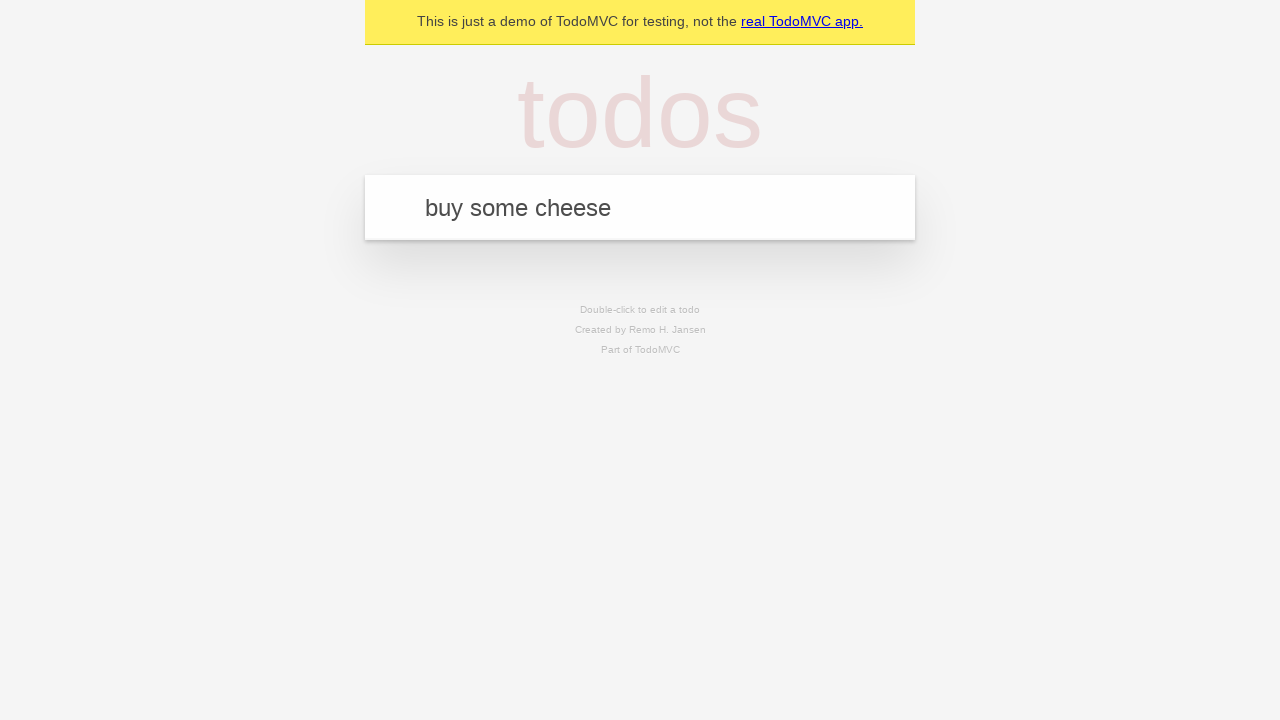

Pressed Enter to add 'buy some cheese' to todo list on internal:attr=[placeholder="What needs to be done?"i]
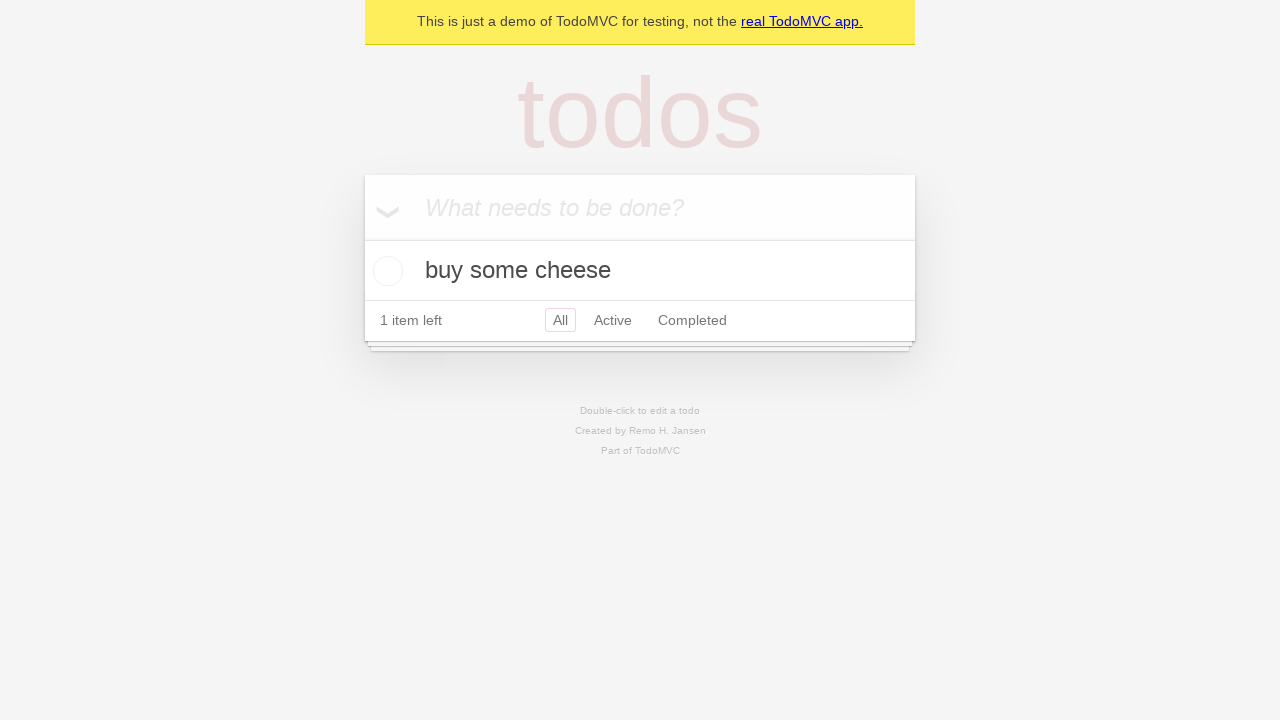

Filled todo input with 'feed the cat' on internal:attr=[placeholder="What needs to be done?"i]
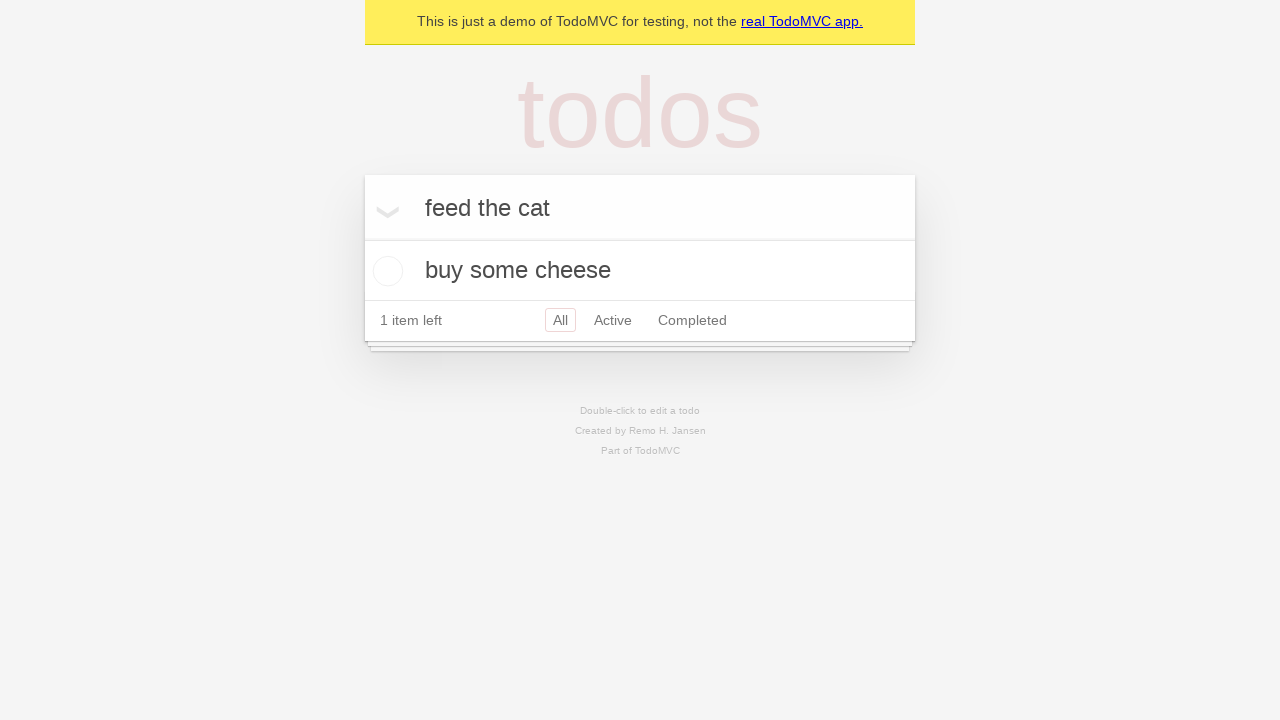

Pressed Enter to add 'feed the cat' to todo list on internal:attr=[placeholder="What needs to be done?"i]
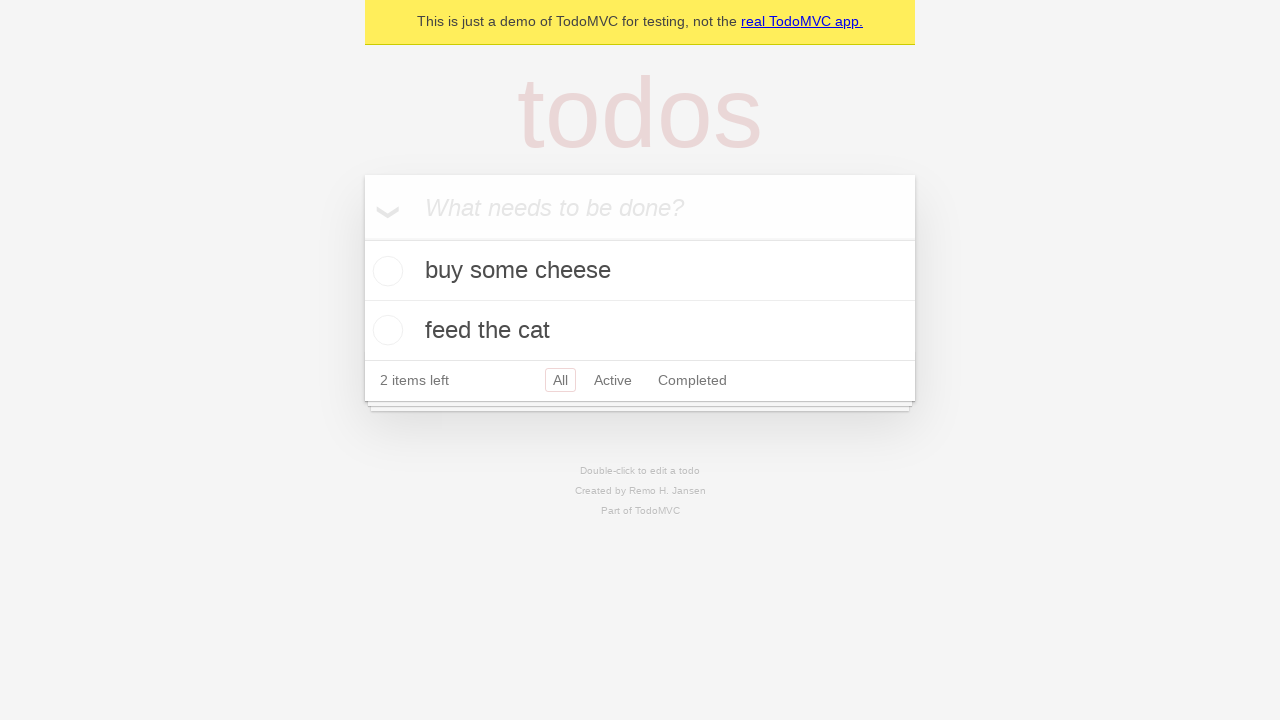

Filled todo input with 'book a doctors appointment' on internal:attr=[placeholder="What needs to be done?"i]
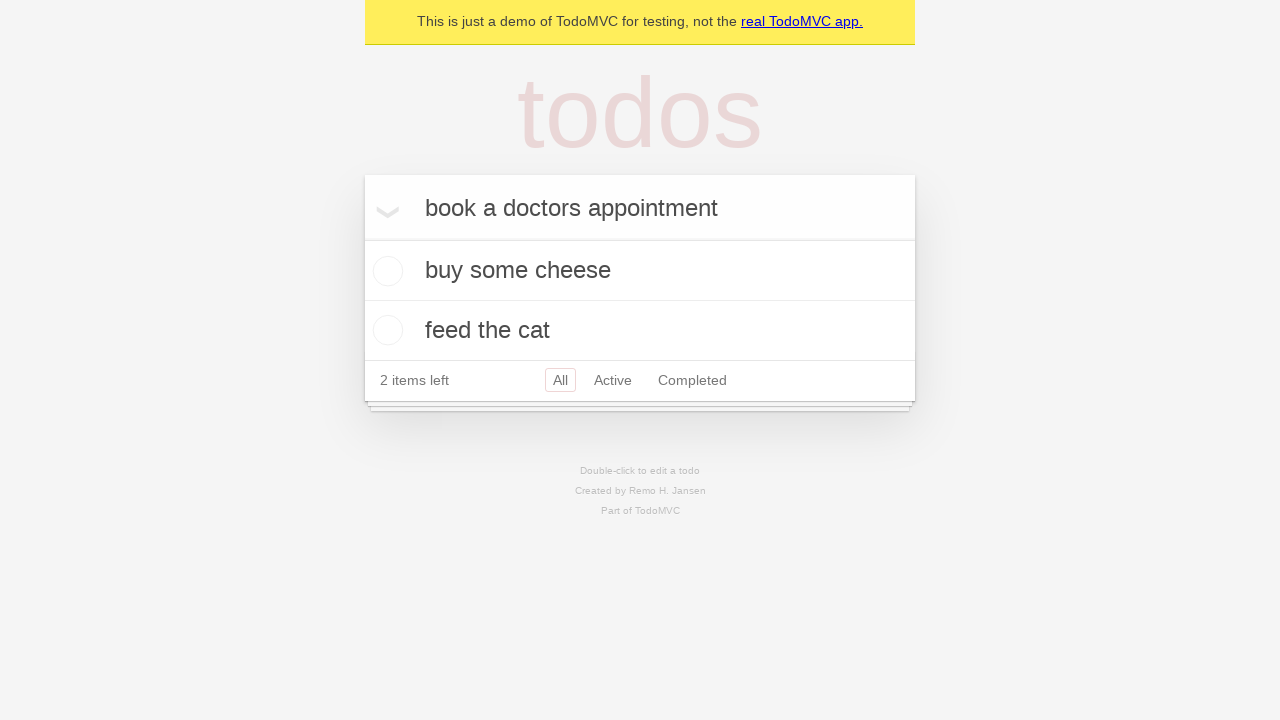

Pressed Enter to add 'book a doctors appointment' to todo list on internal:attr=[placeholder="What needs to be done?"i]
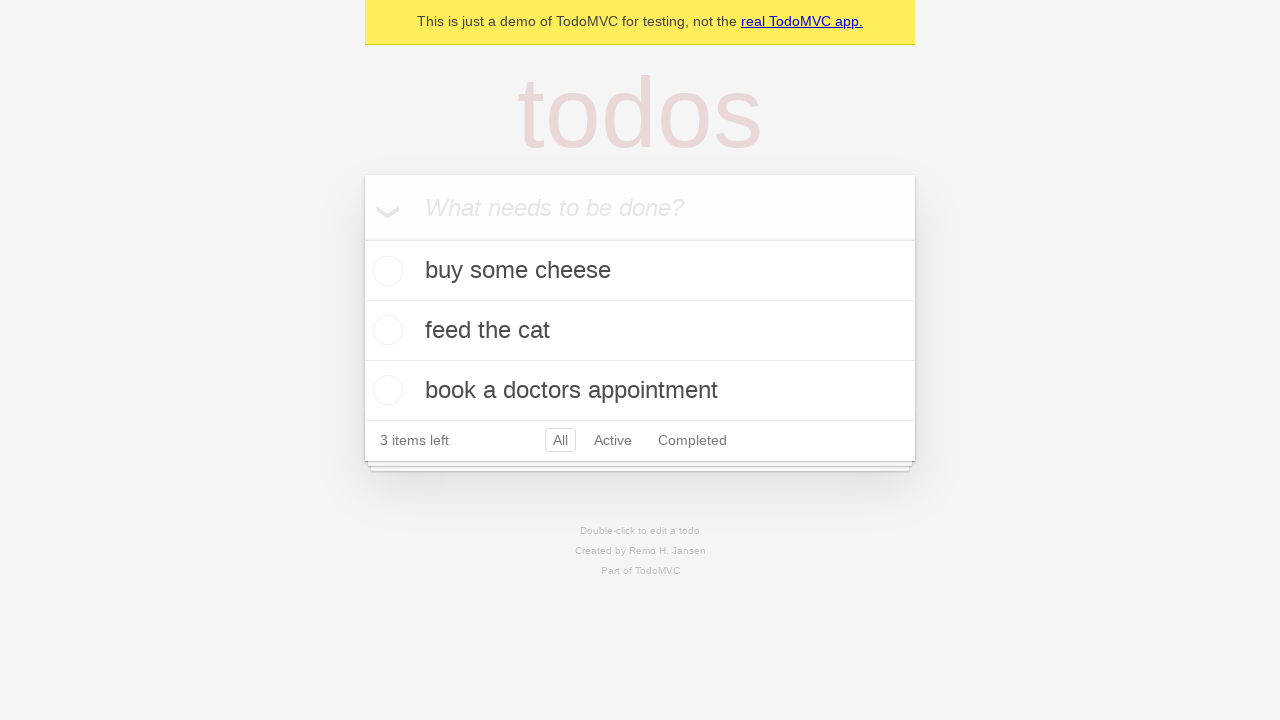

Clicked 'Mark all as complete' checkbox at (362, 238) on internal:label="Mark all as complete"i
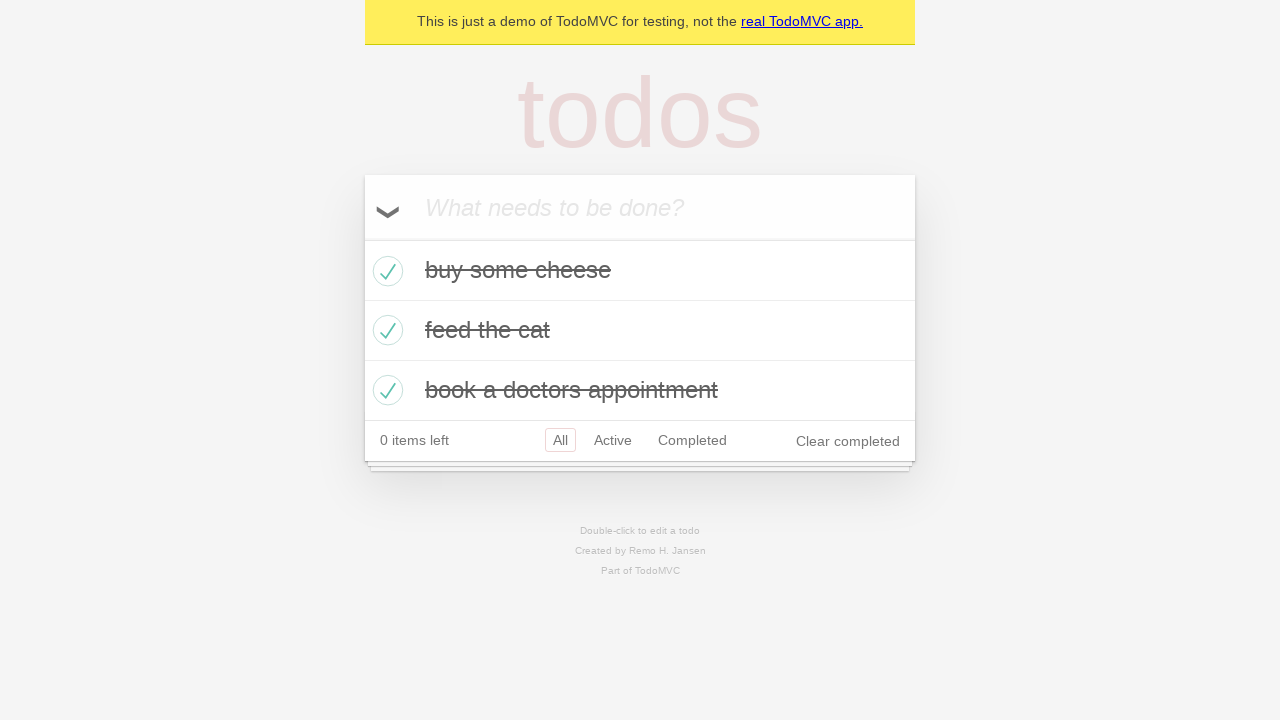

Verified all todo items are marked as completed
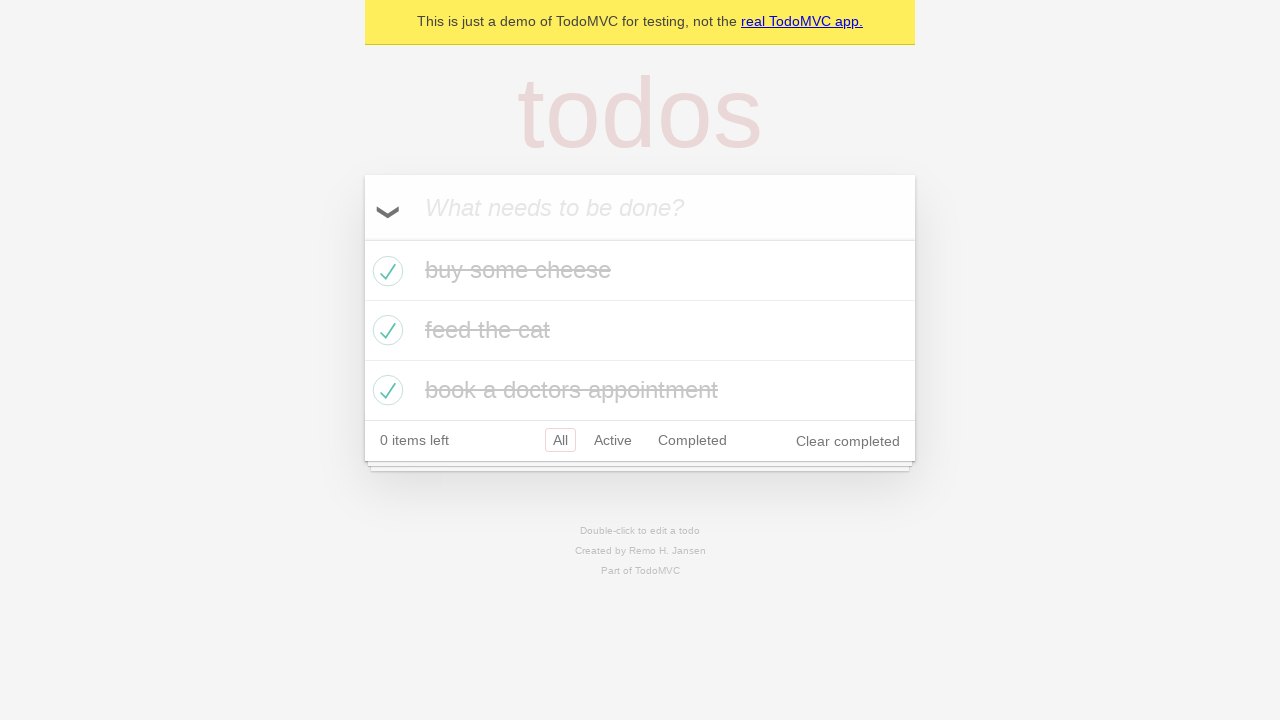

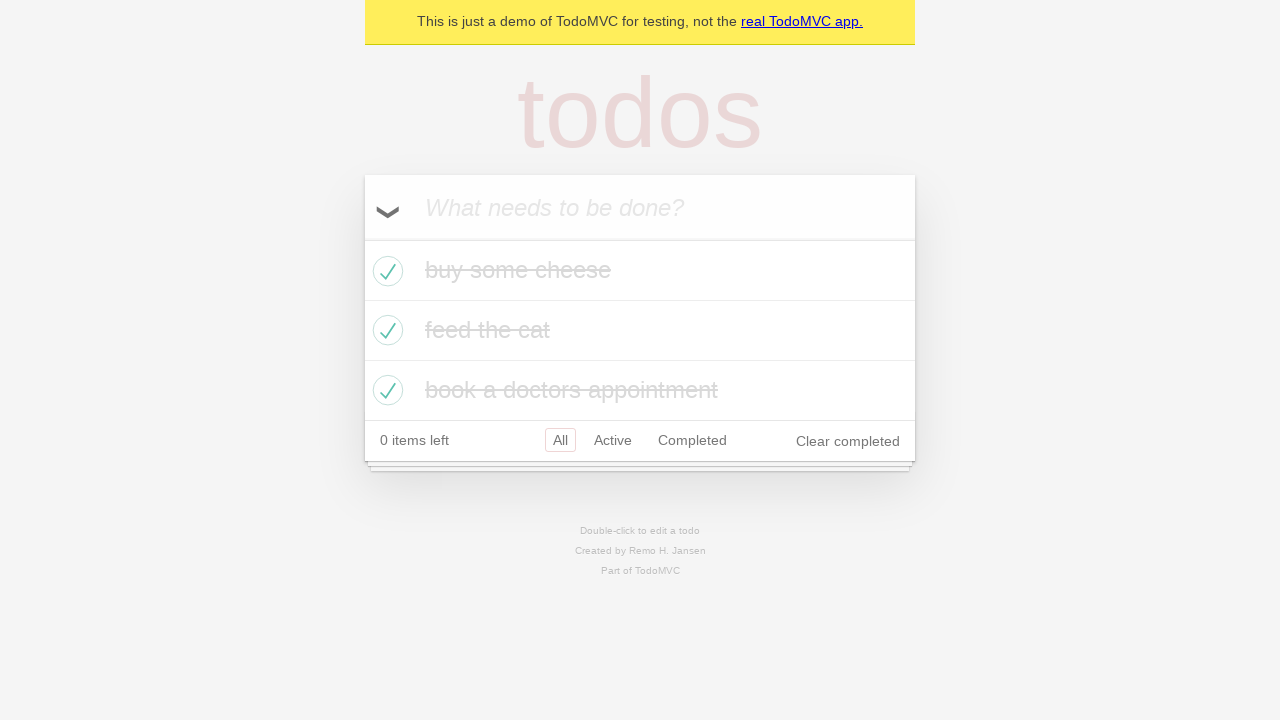